Tests visibility of multiple elements after clicking a button that triggers dynamic content loading

Starting URL: https://www.leafground.com/waits.xhtml

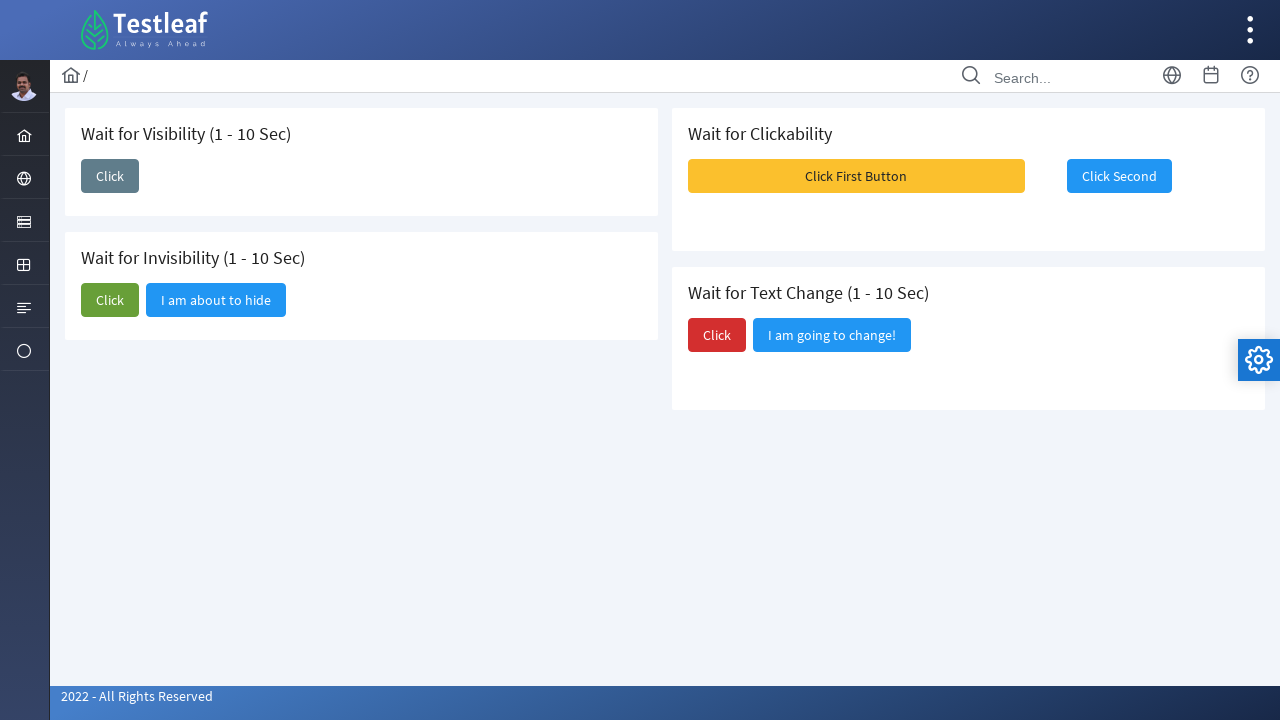

Clicked 'Click First Button' to trigger dynamic content loading at (856, 176) on xpath=//span[text()='Click First Button']
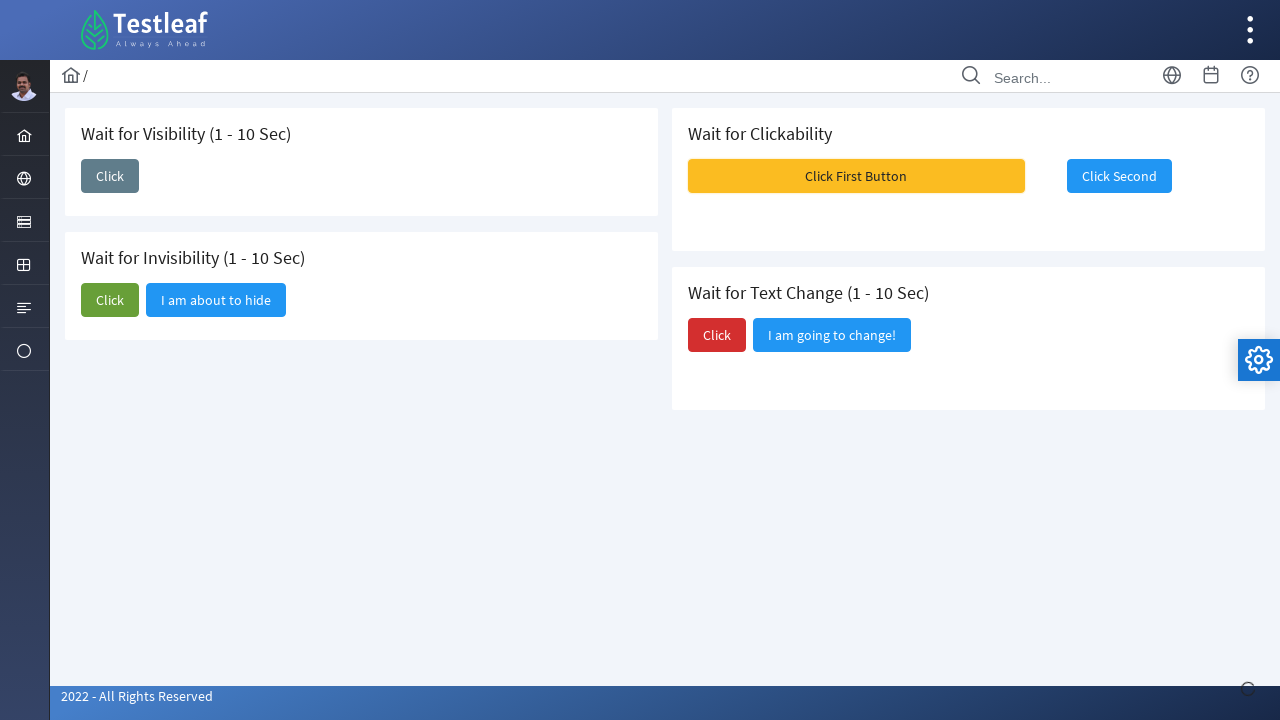

Waited for message content elements to become visible
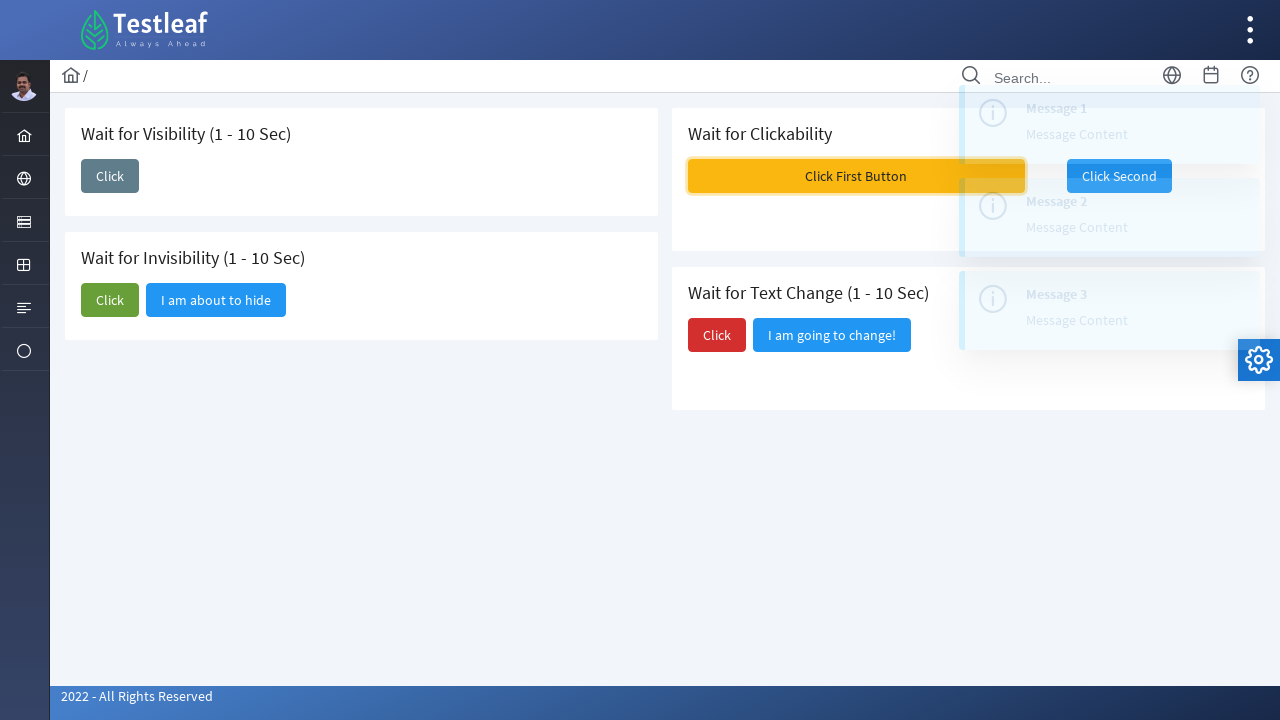

Retrieved all message content elements to verify visibility
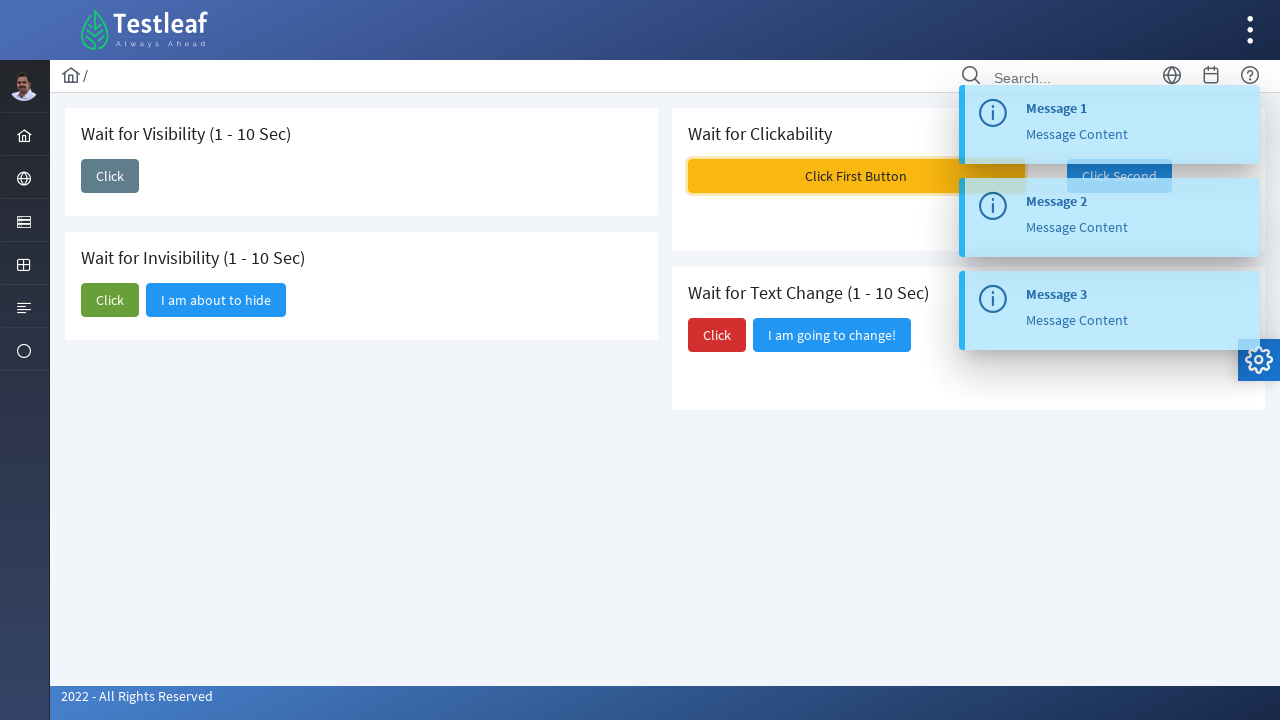

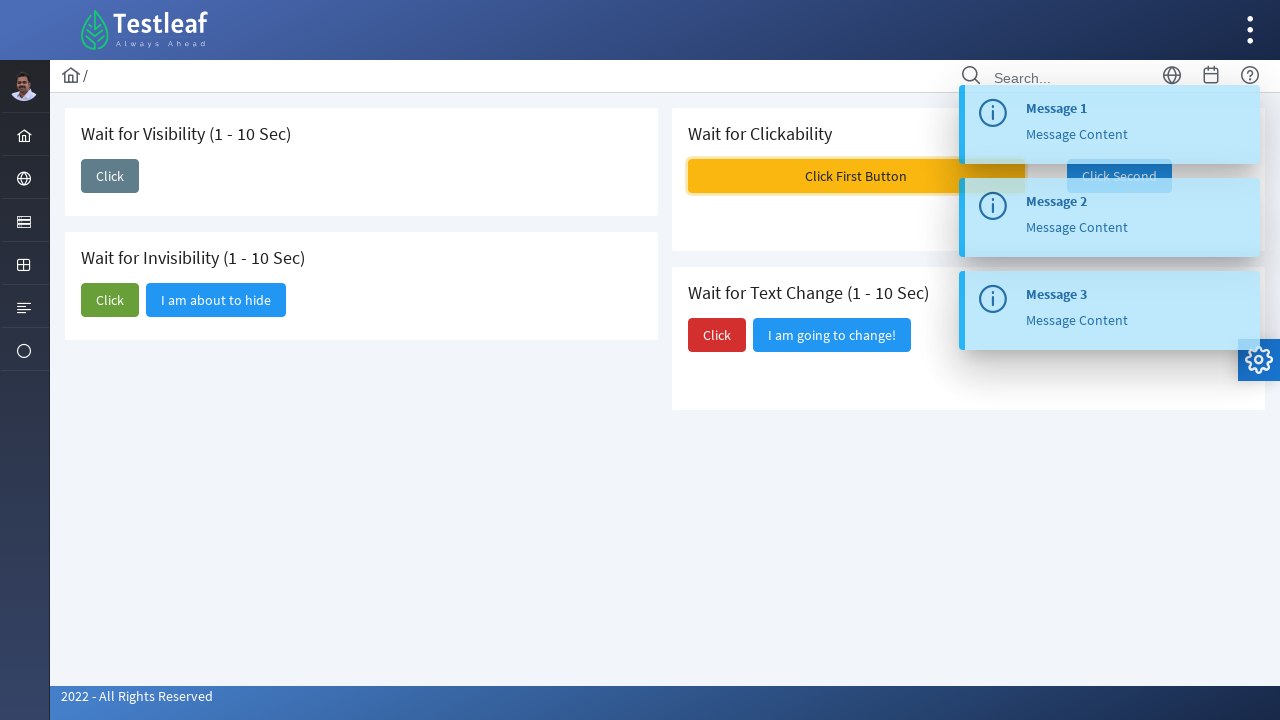